Tests iframe handling by switching between frames and filling form fields (first name, last name, and email) within nested iframes

Starting URL: https://letcode.in/frame

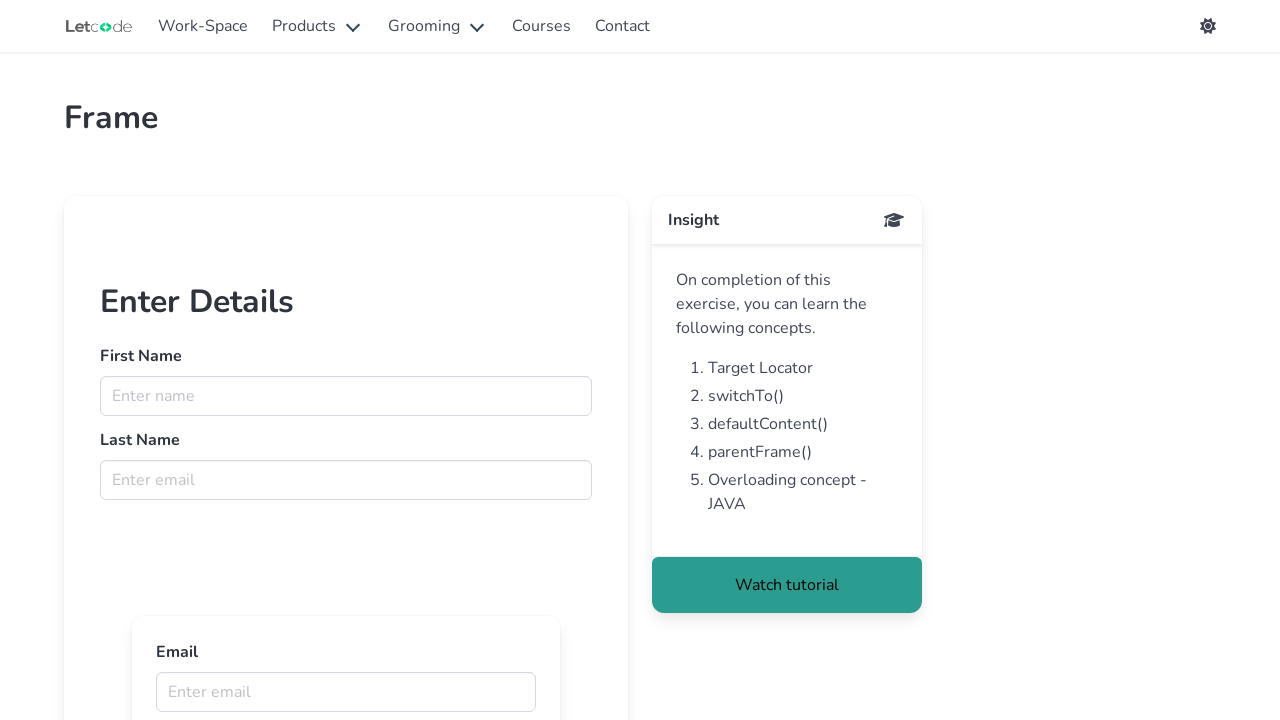

Switched to the first iframe on the page
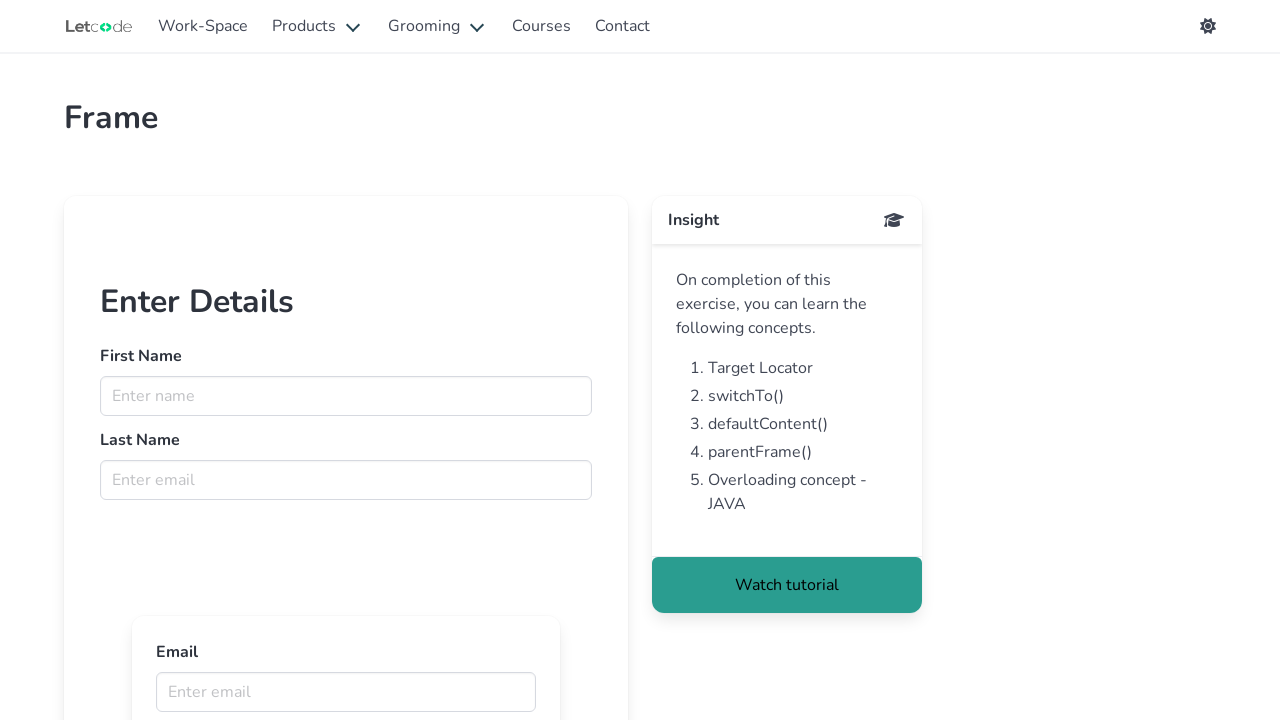

Filled first name field with 'Aishwarya' in the first iframe on iframe >> nth=0 >> internal:control=enter-frame >> input[name='fname']
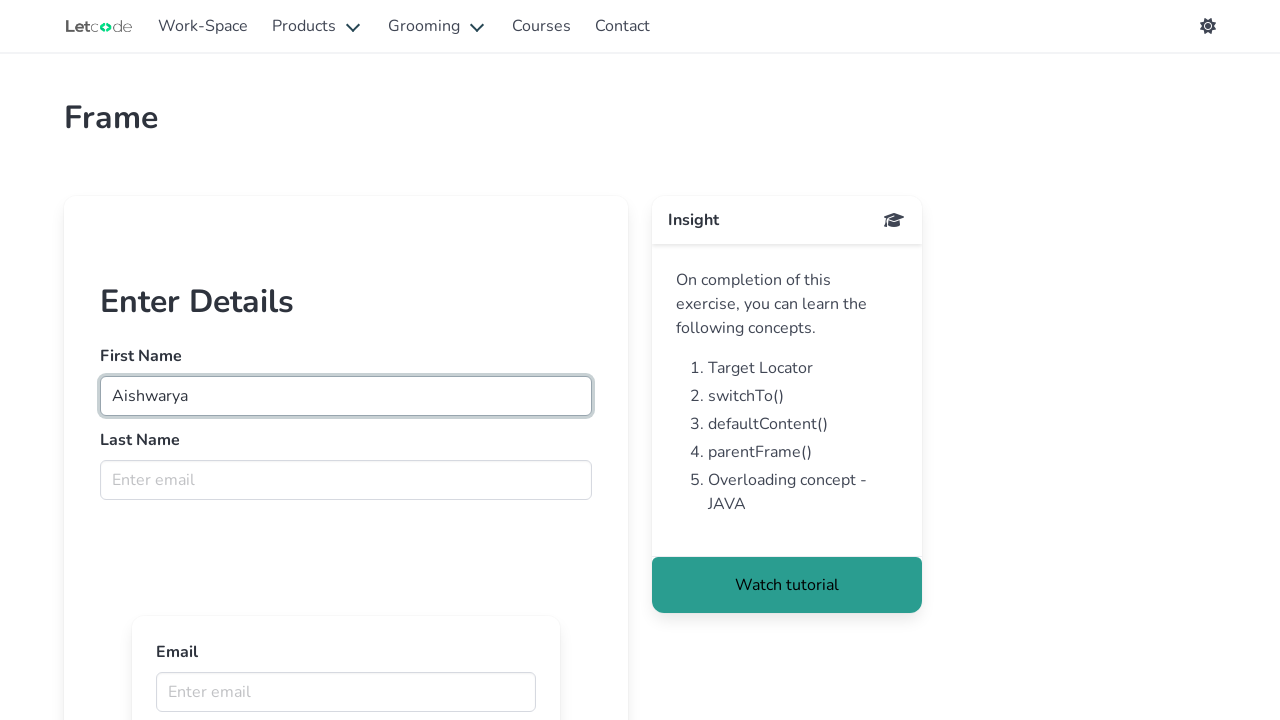

Filled last name field with 'BG' in the first iframe on iframe >> nth=0 >> internal:control=enter-frame >> input[name='lname']
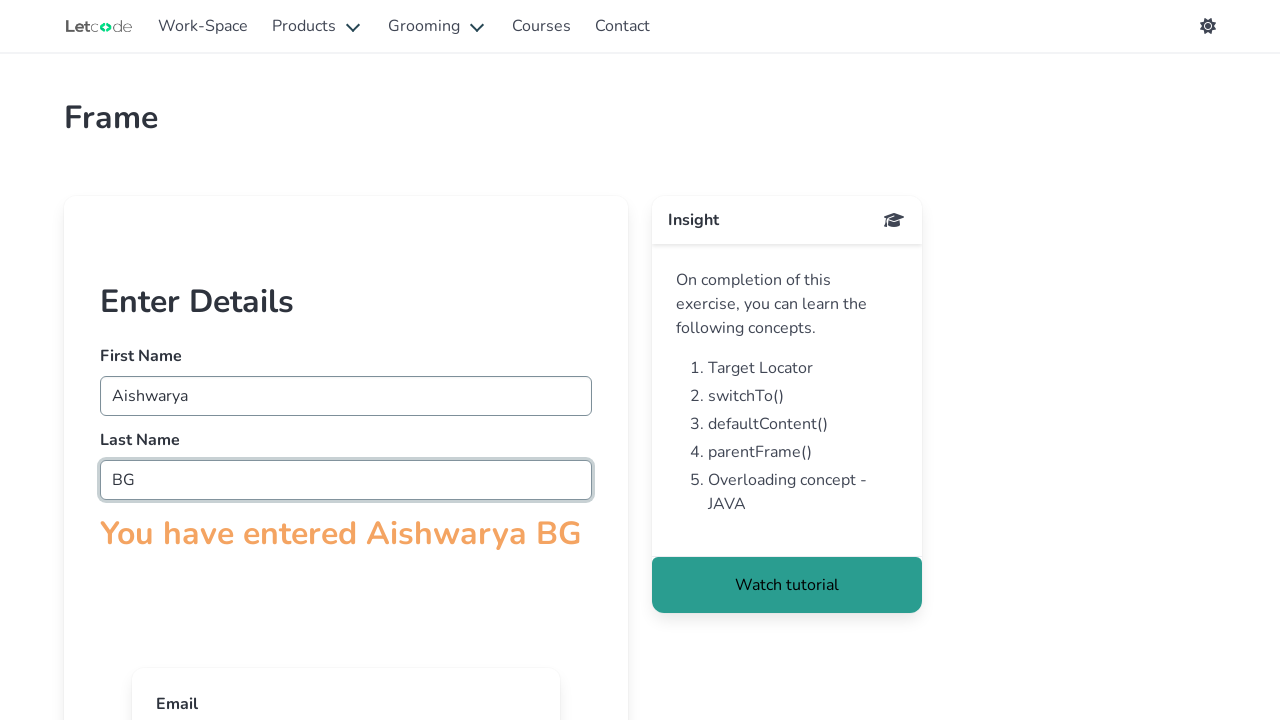

Switched to nested iframe within the first frame
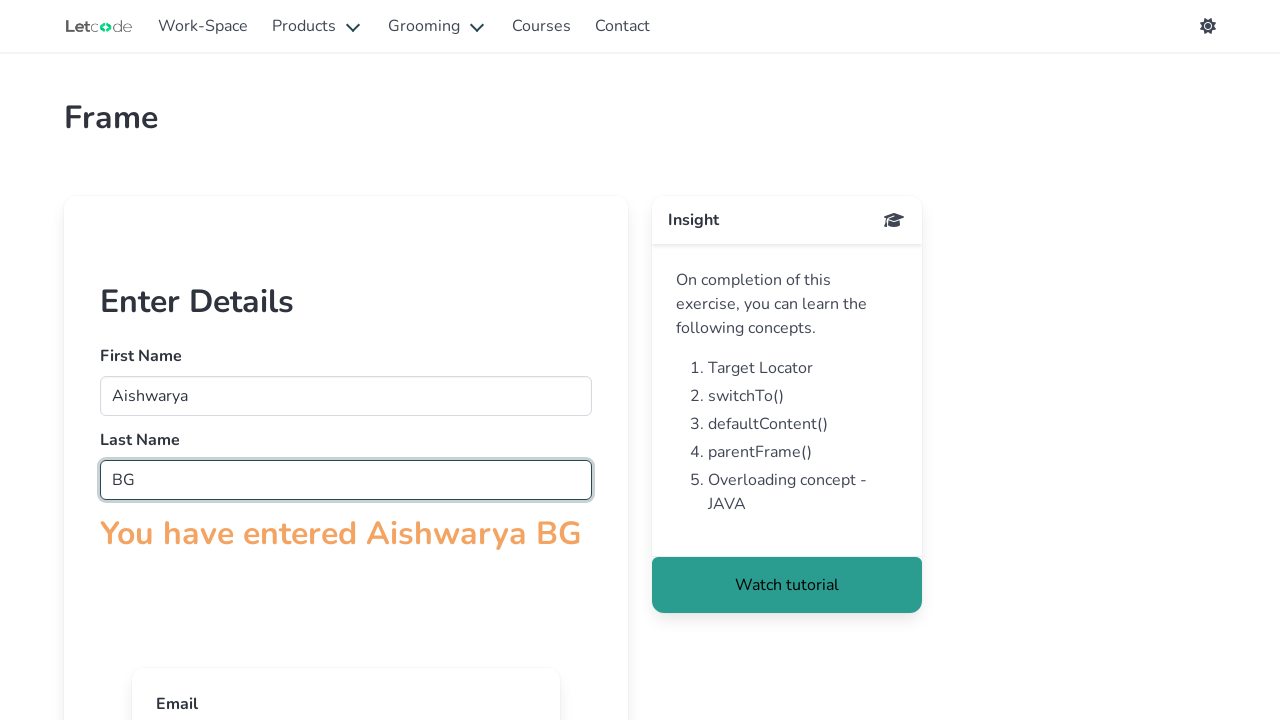

Filled email field with 'aishwarya@gmail.com' in the nested iframe on iframe >> nth=0 >> internal:control=enter-frame >> iframe >> nth=0 >> internal:c
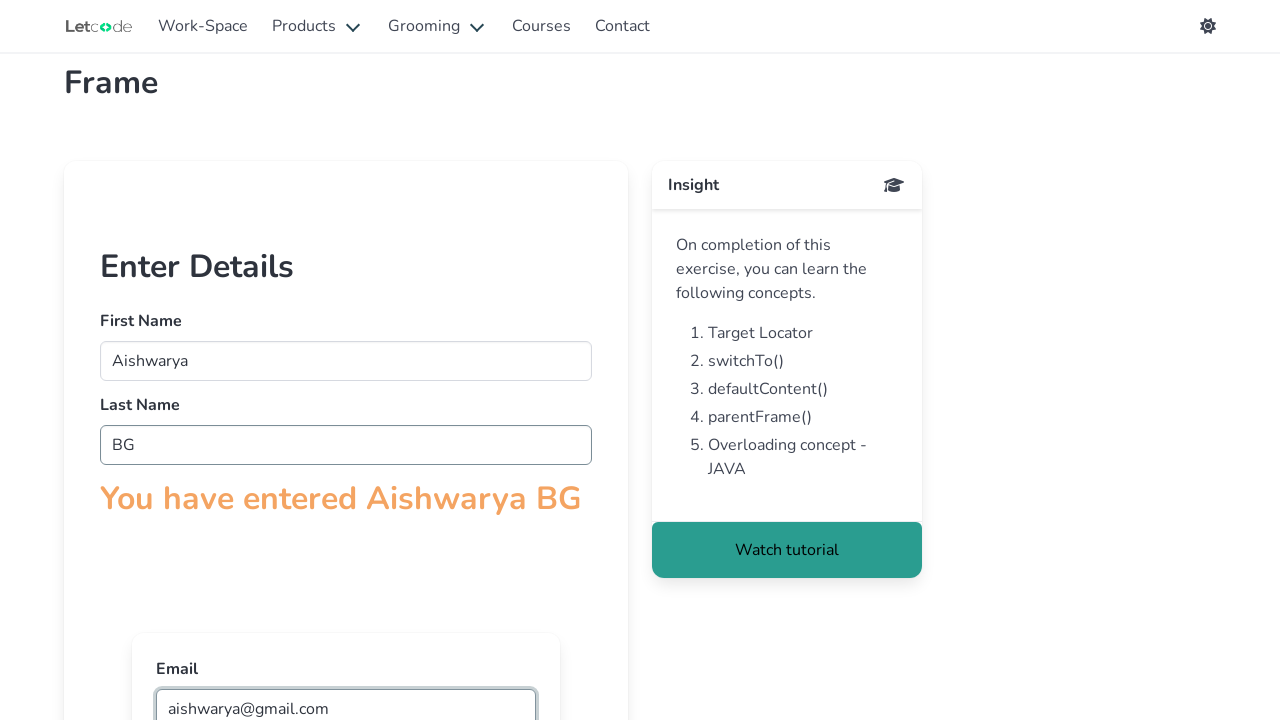

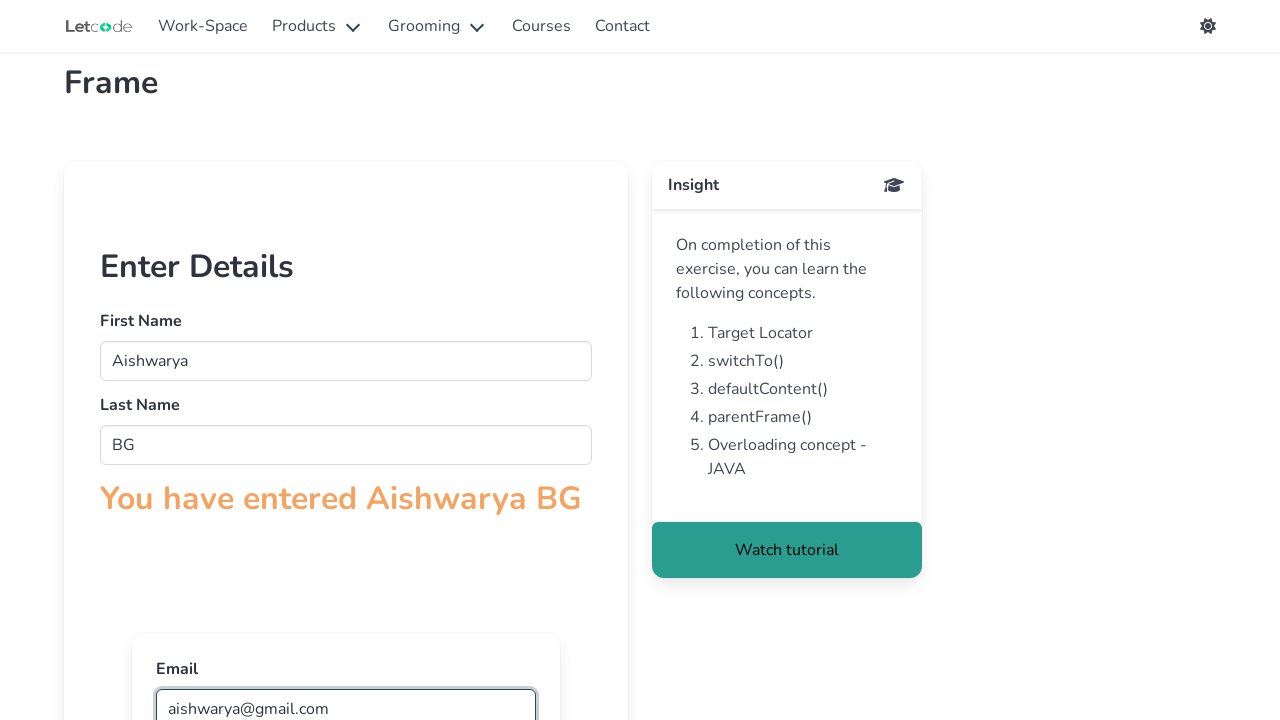